Tests select dropdown functionality by selecting an option and verifying the selection

Starting URL: https://www.selenium.dev/selenium/web/web-form.html

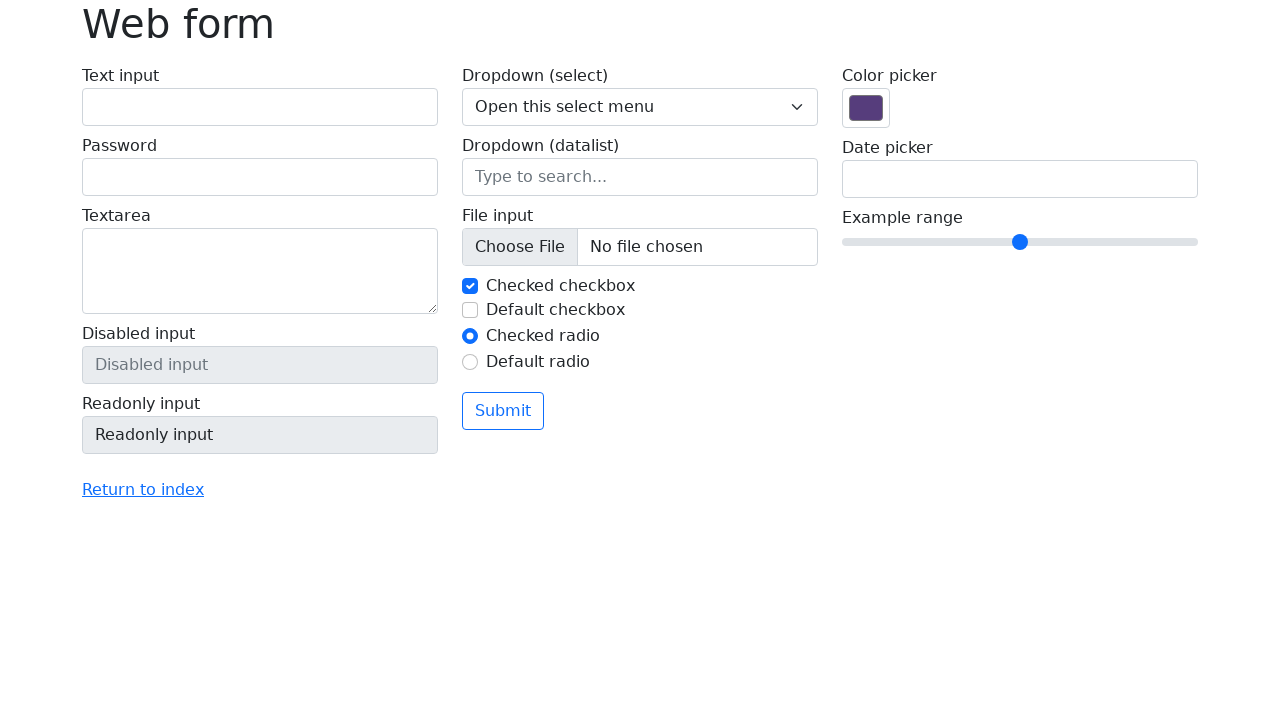

Selected 'Two' option from the dropdown menu on select[name='my-select']
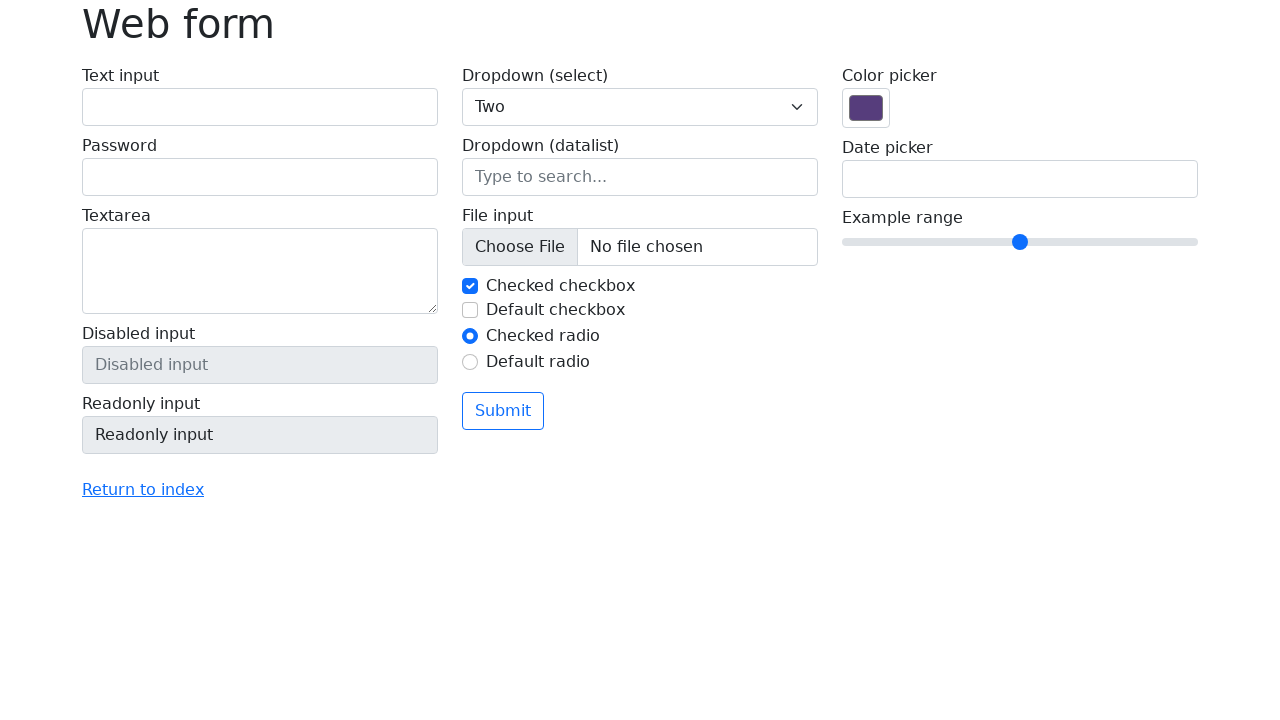

Retrieved the selected option value from dropdown
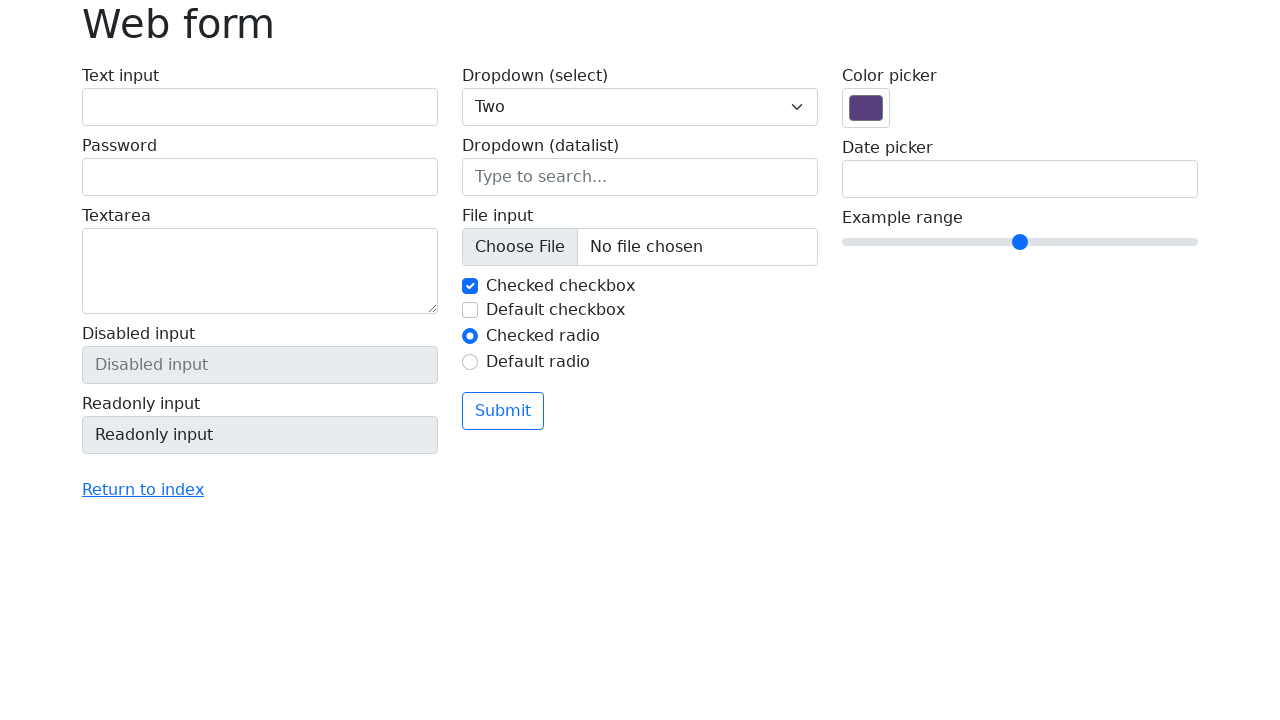

Verified that selected option value is '2'
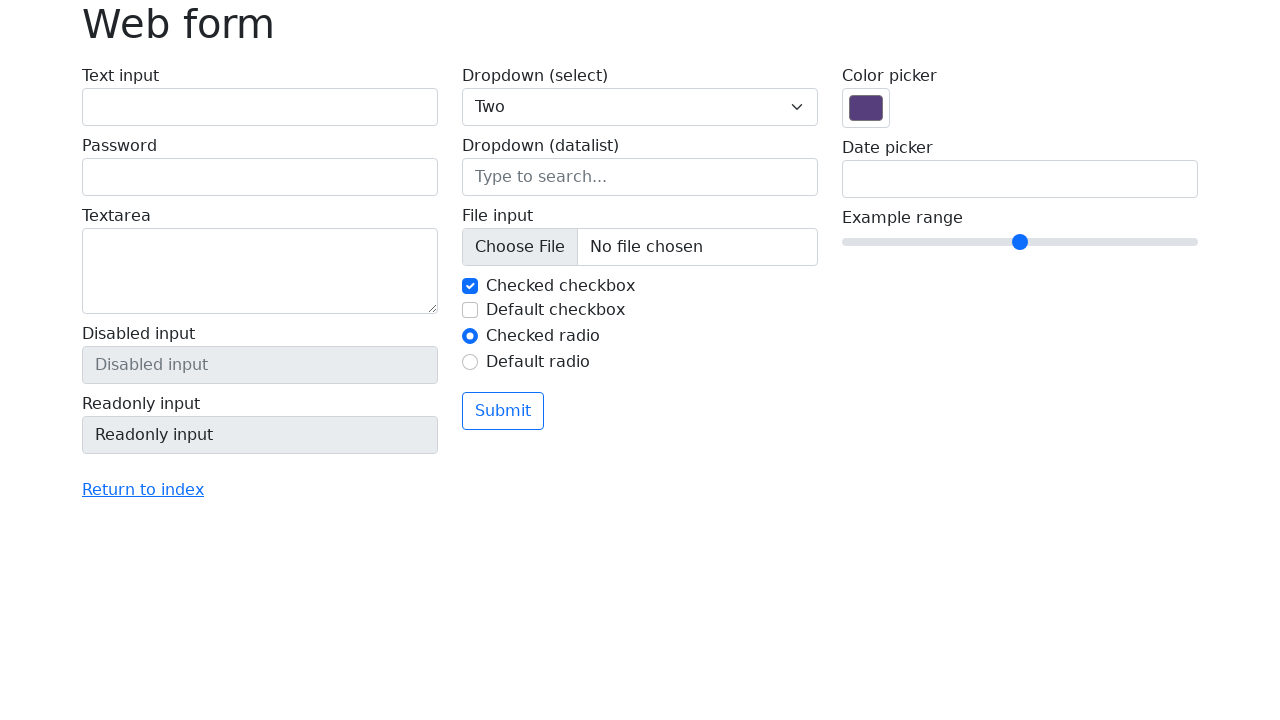

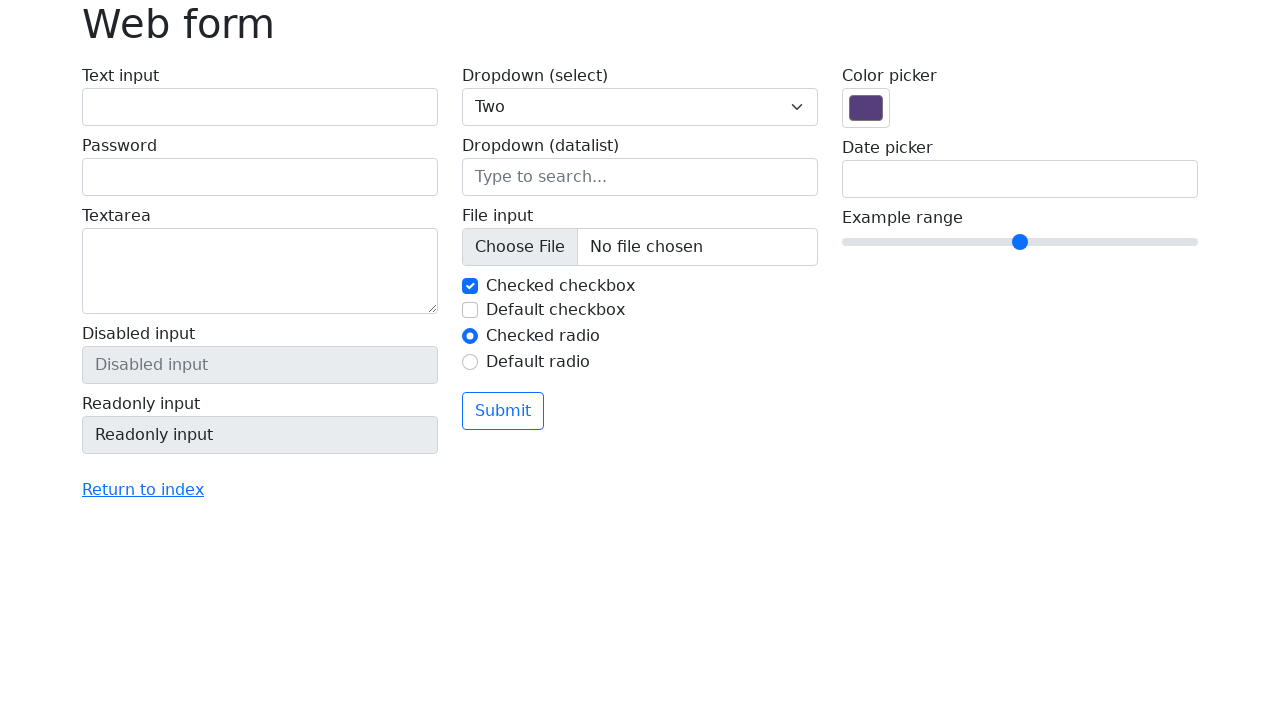